Tests date picker functionality by clearing the current date and entering a future date (10 days from now)

Starting URL: https://demoqa.com/date-picker

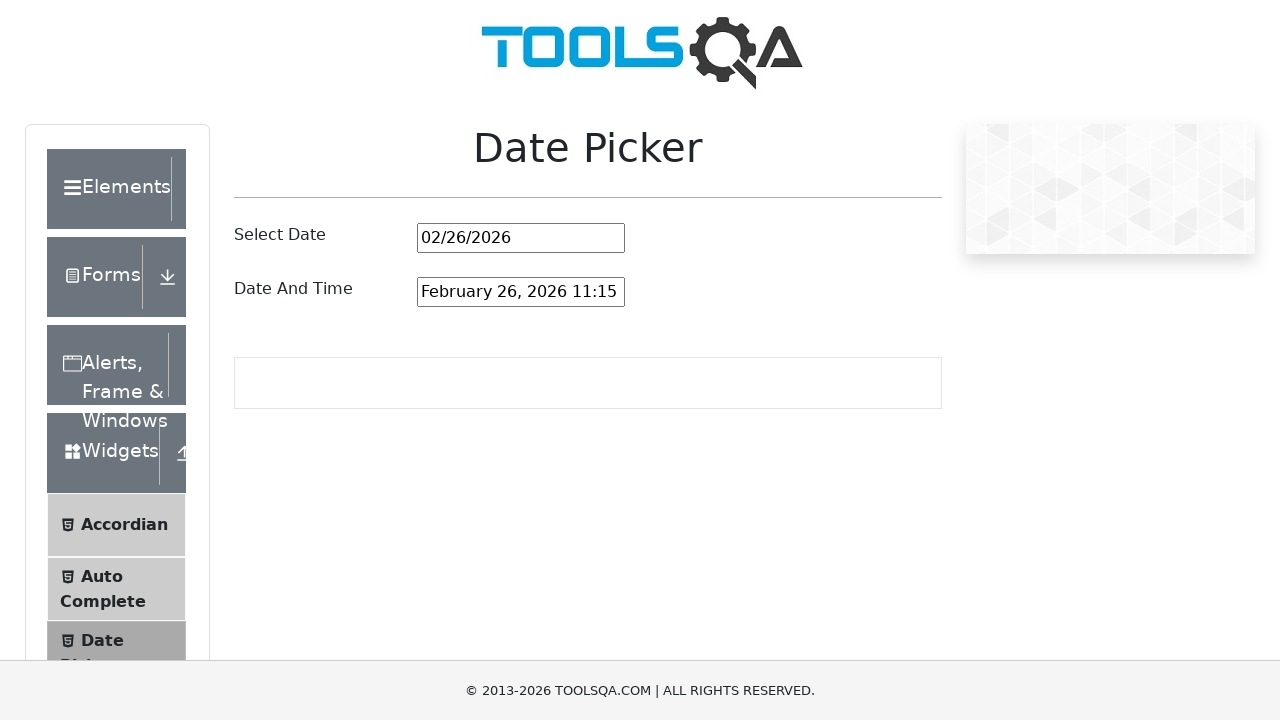

Located date picker input field
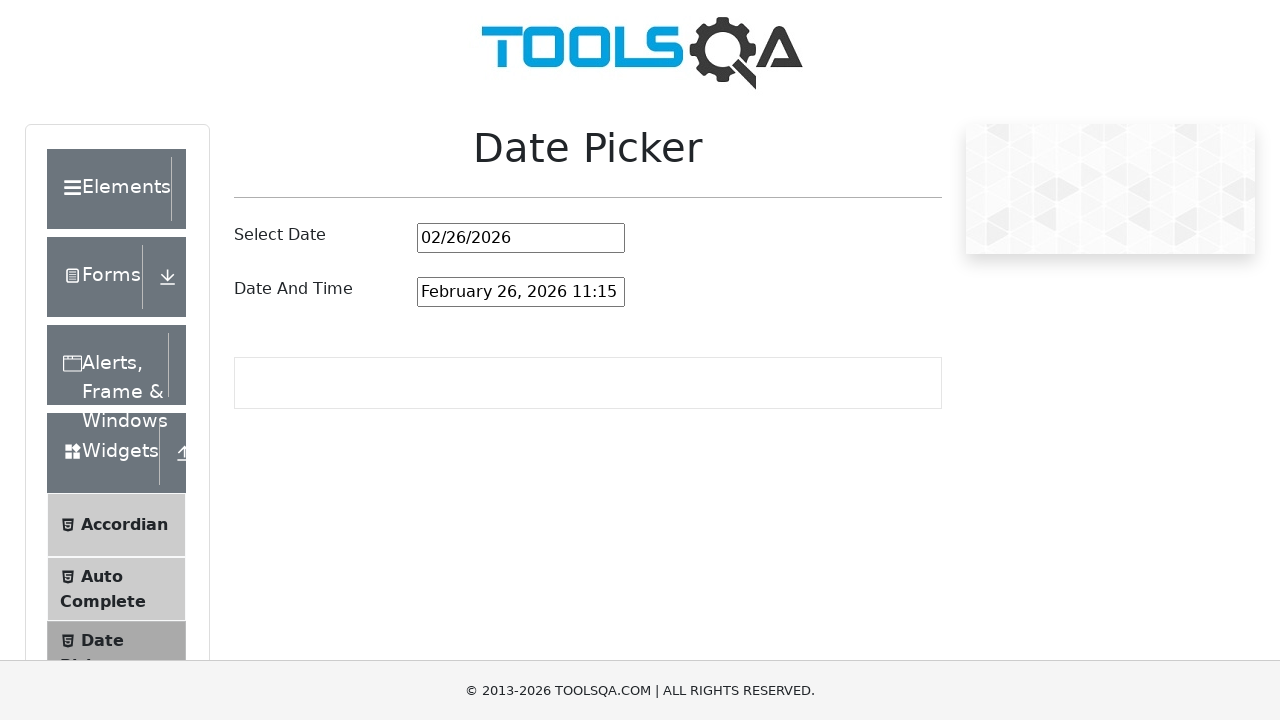

Pressed Backspace to clear date (press 1/10) on input#datePickerMonthYearInput
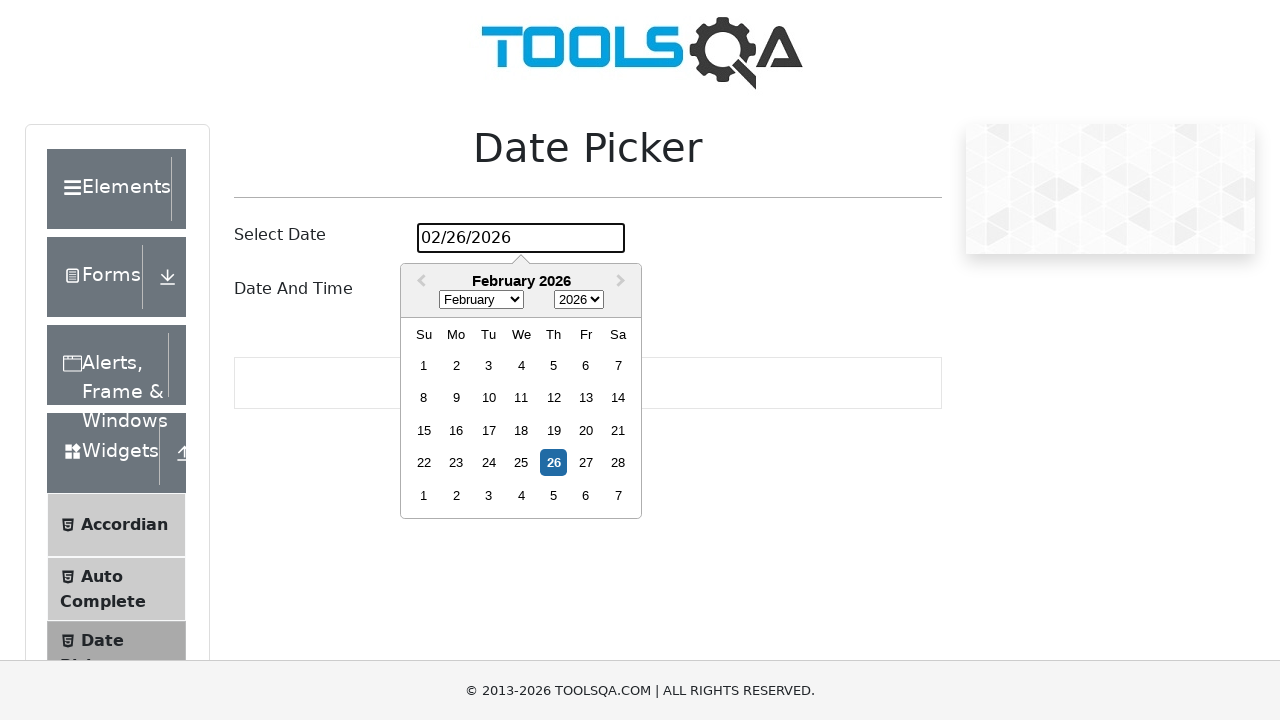

Pressed Backspace to clear date (press 2/10) on input#datePickerMonthYearInput
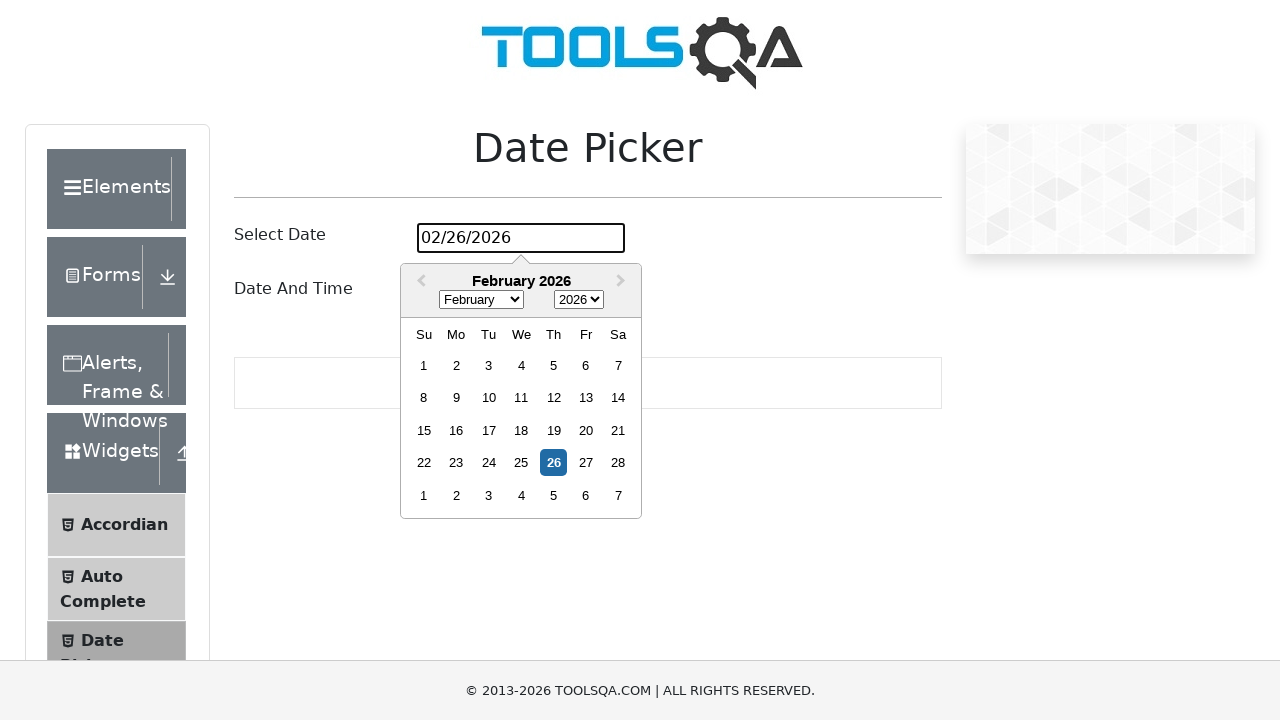

Pressed Backspace to clear date (press 3/10) on input#datePickerMonthYearInput
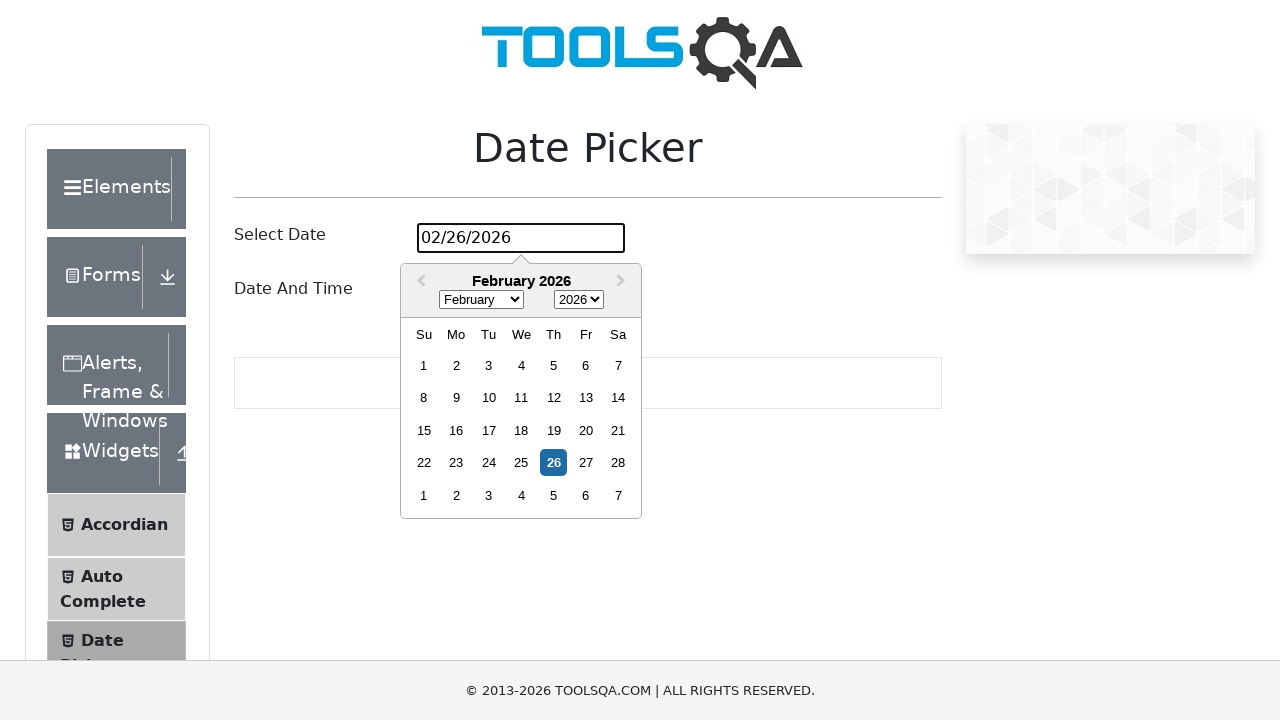

Pressed Backspace to clear date (press 4/10) on input#datePickerMonthYearInput
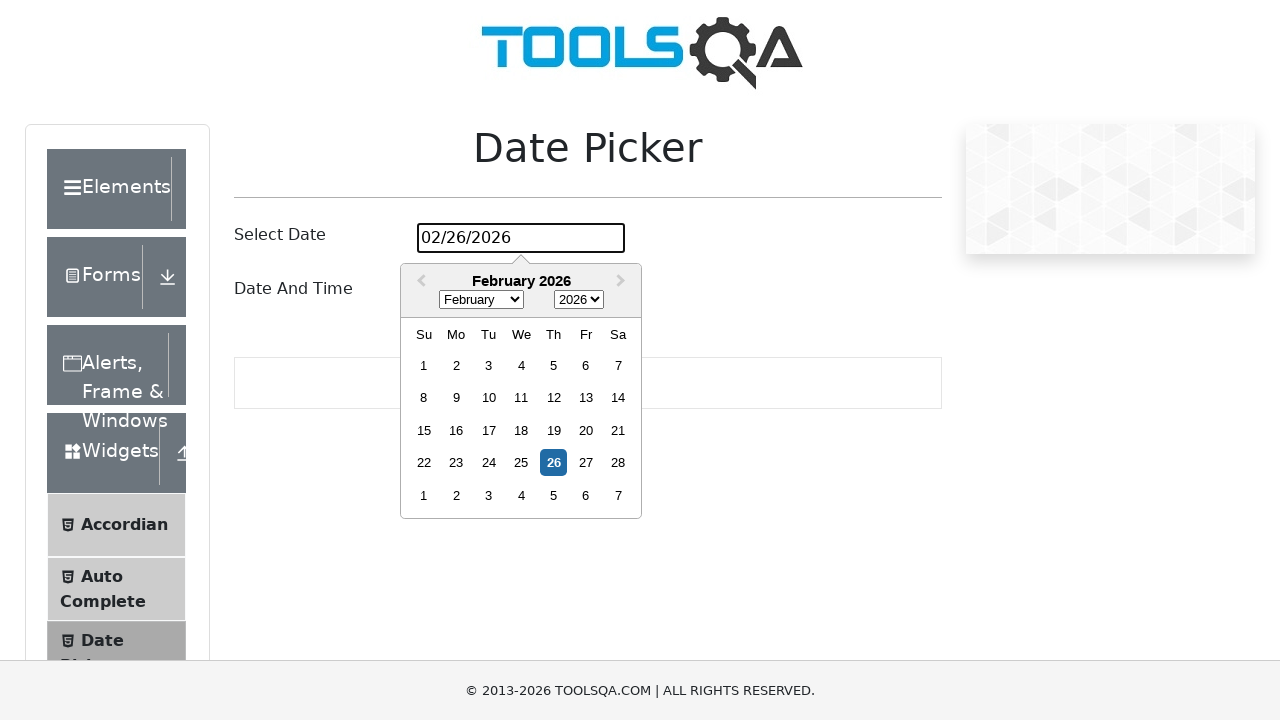

Pressed Backspace to clear date (press 5/10) on input#datePickerMonthYearInput
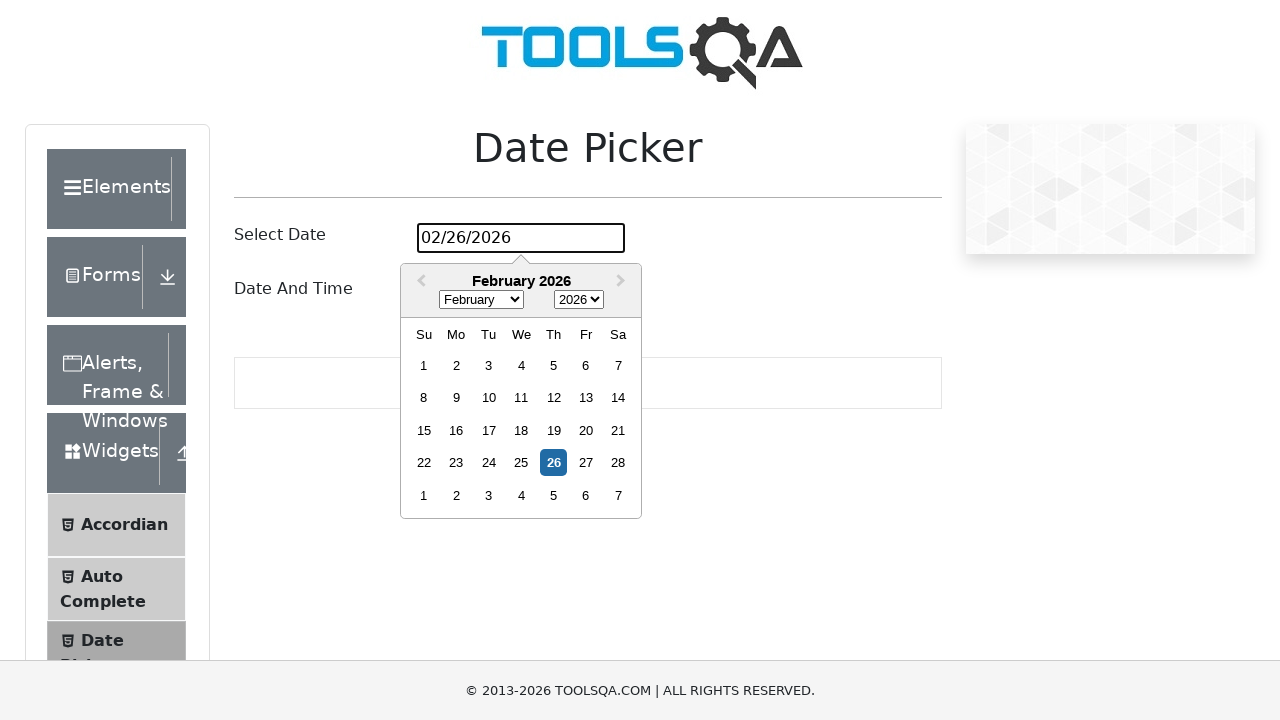

Pressed Backspace to clear date (press 6/10) on input#datePickerMonthYearInput
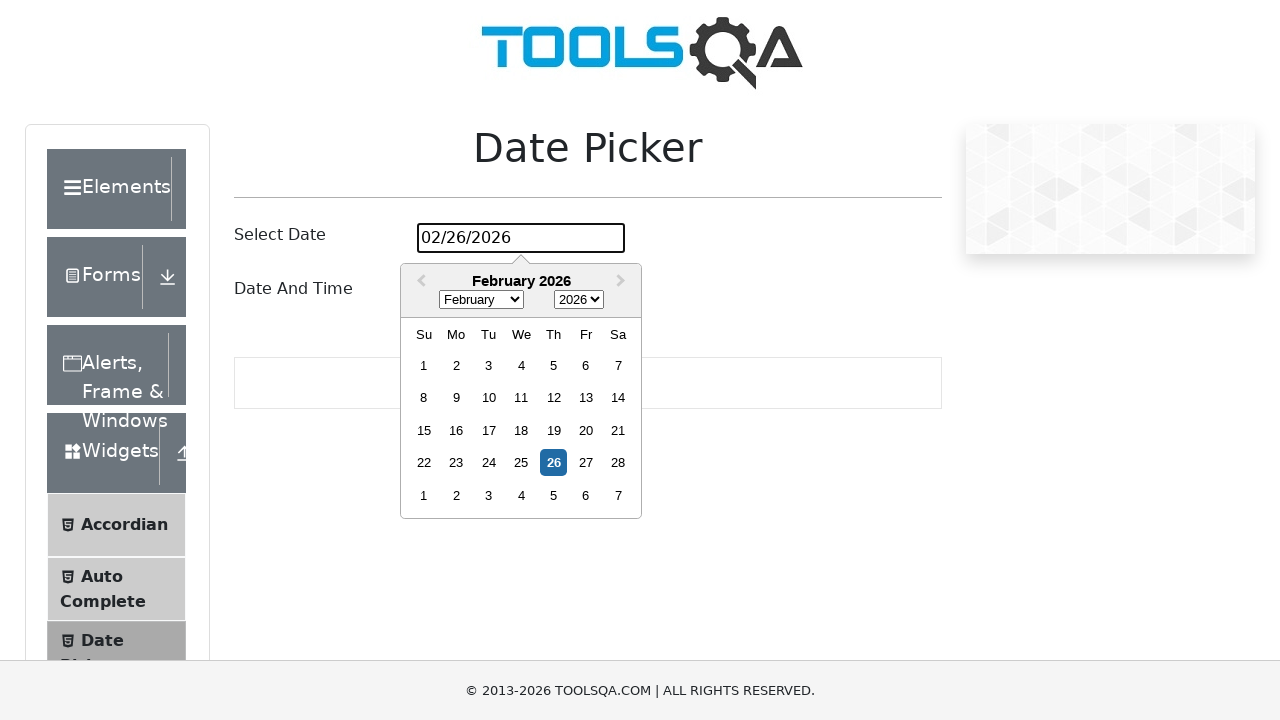

Pressed Backspace to clear date (press 7/10) on input#datePickerMonthYearInput
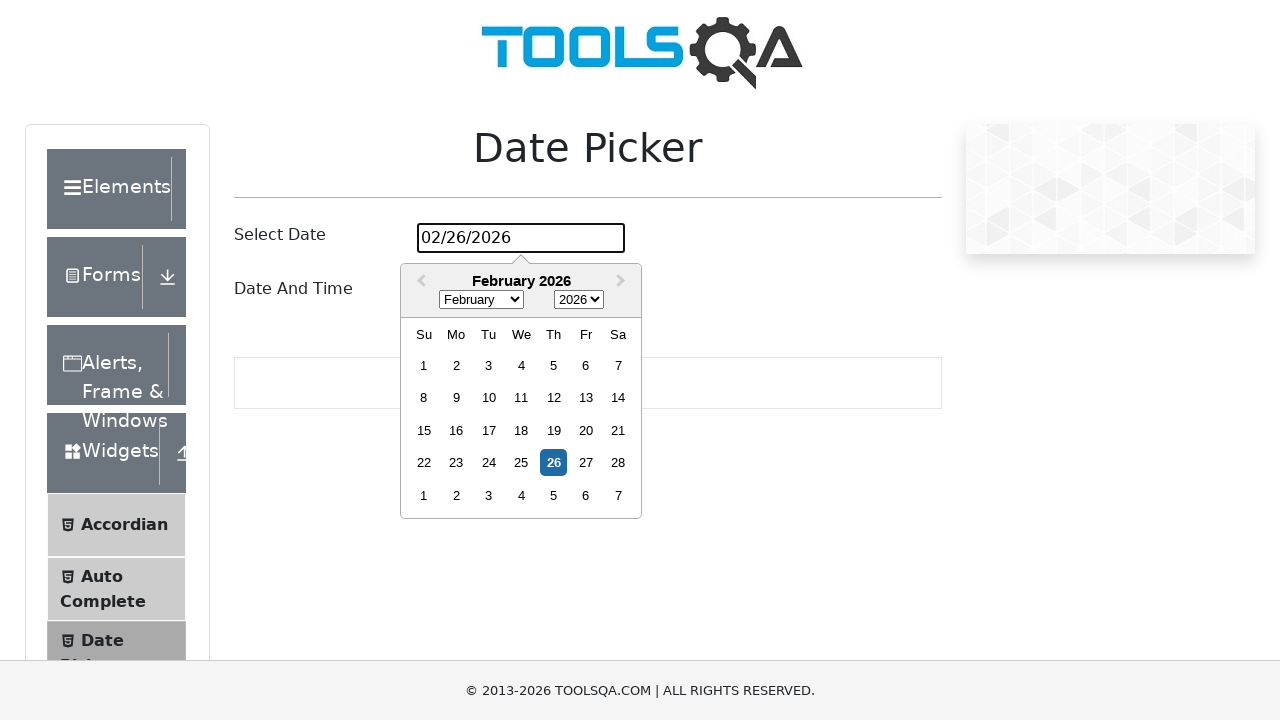

Pressed Backspace to clear date (press 8/10) on input#datePickerMonthYearInput
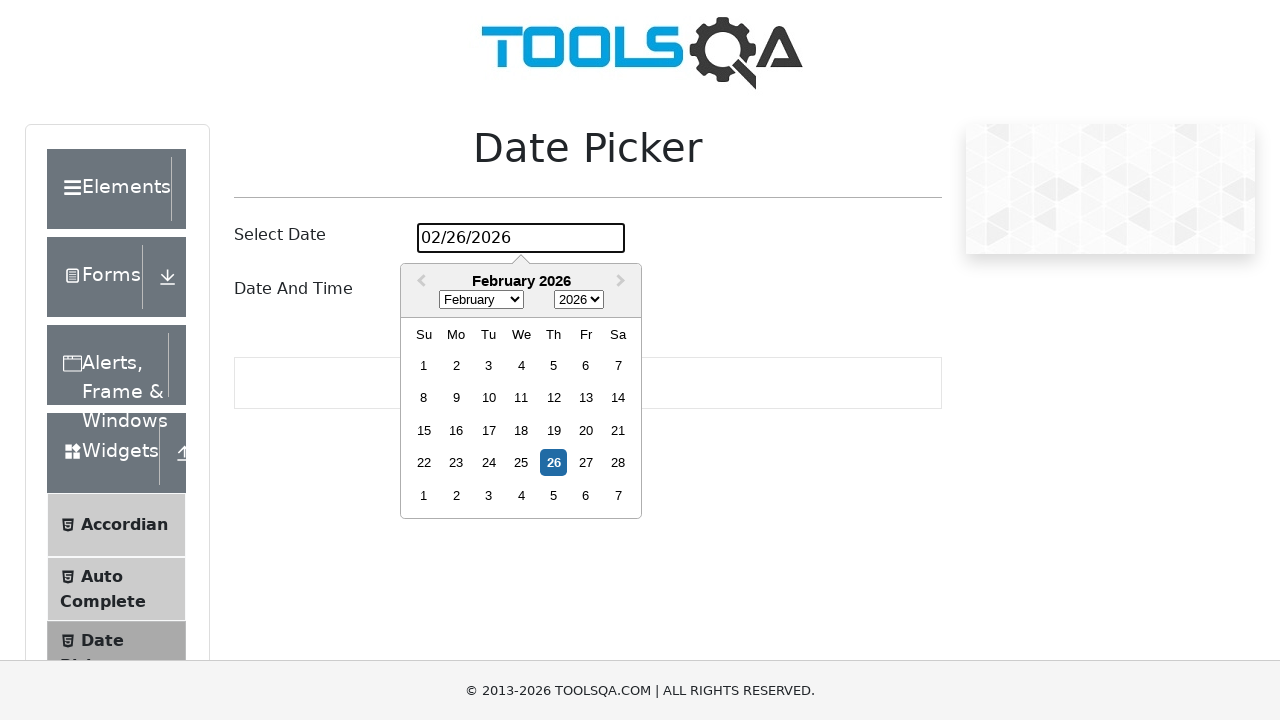

Pressed Backspace to clear date (press 9/10) on input#datePickerMonthYearInput
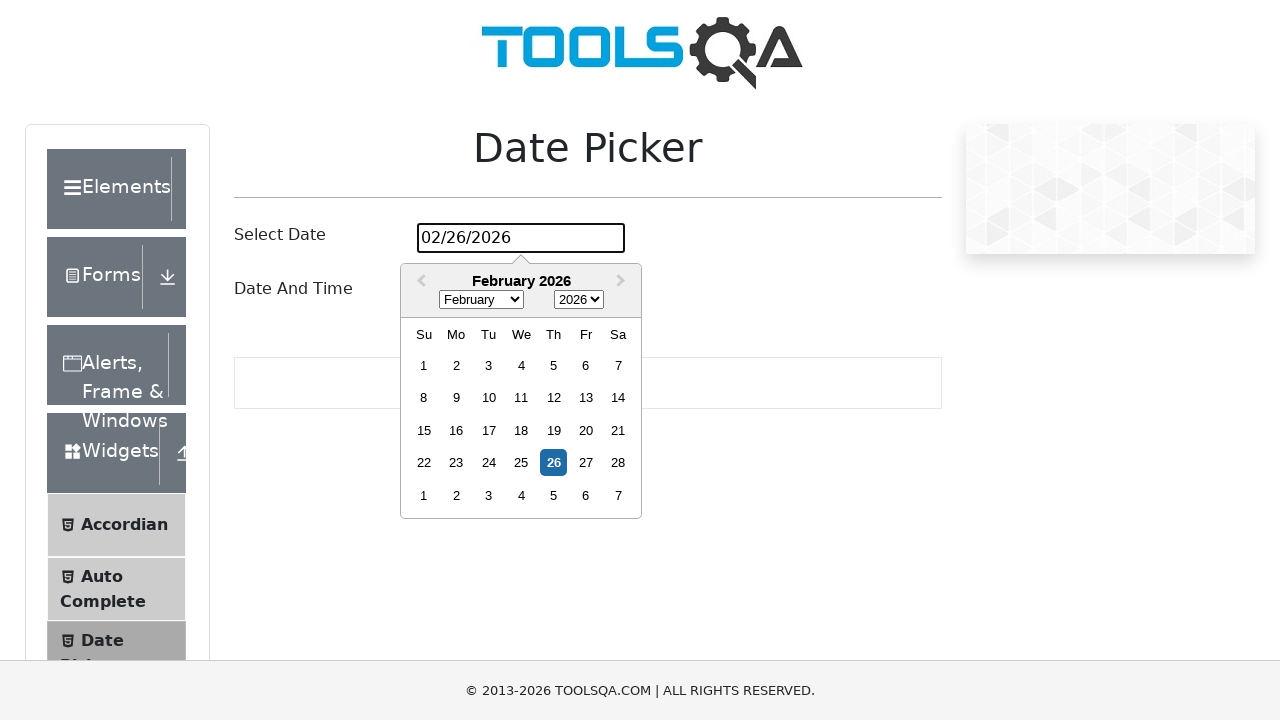

Pressed Backspace to clear date (press 10/10) on input#datePickerMonthYearInput
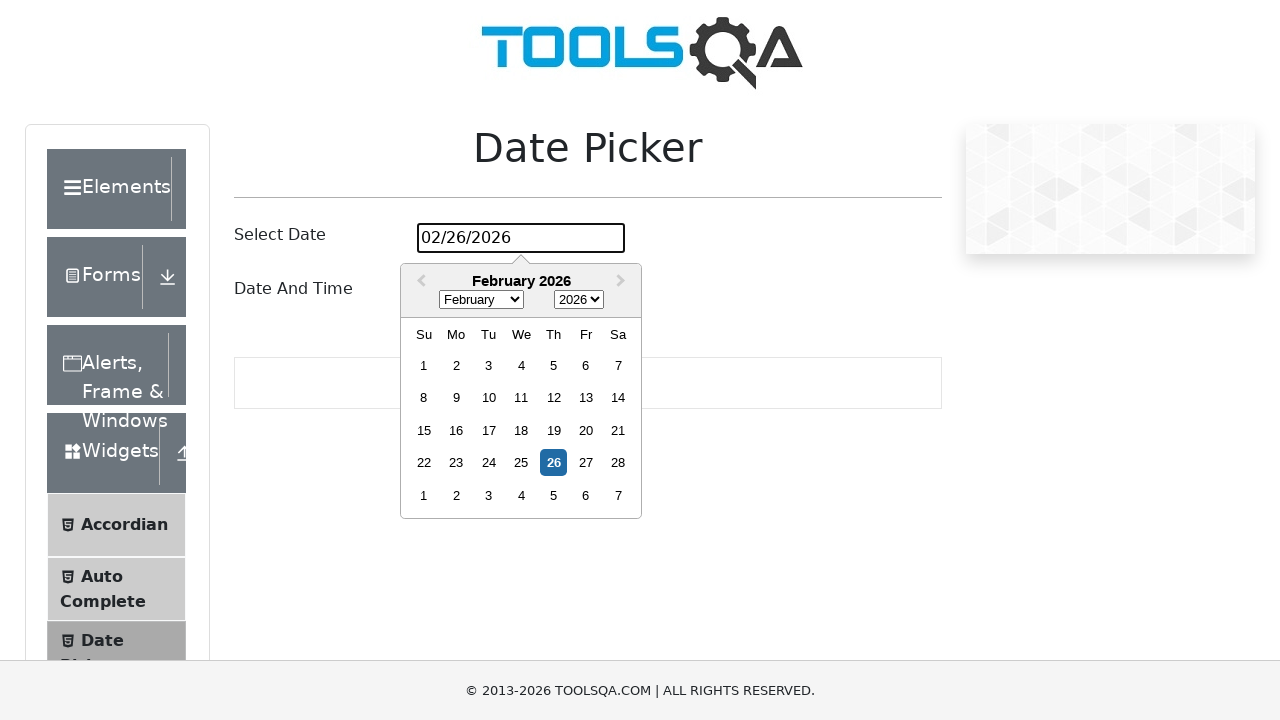

Calculated future date: 03/08/2026 (10 days from now)
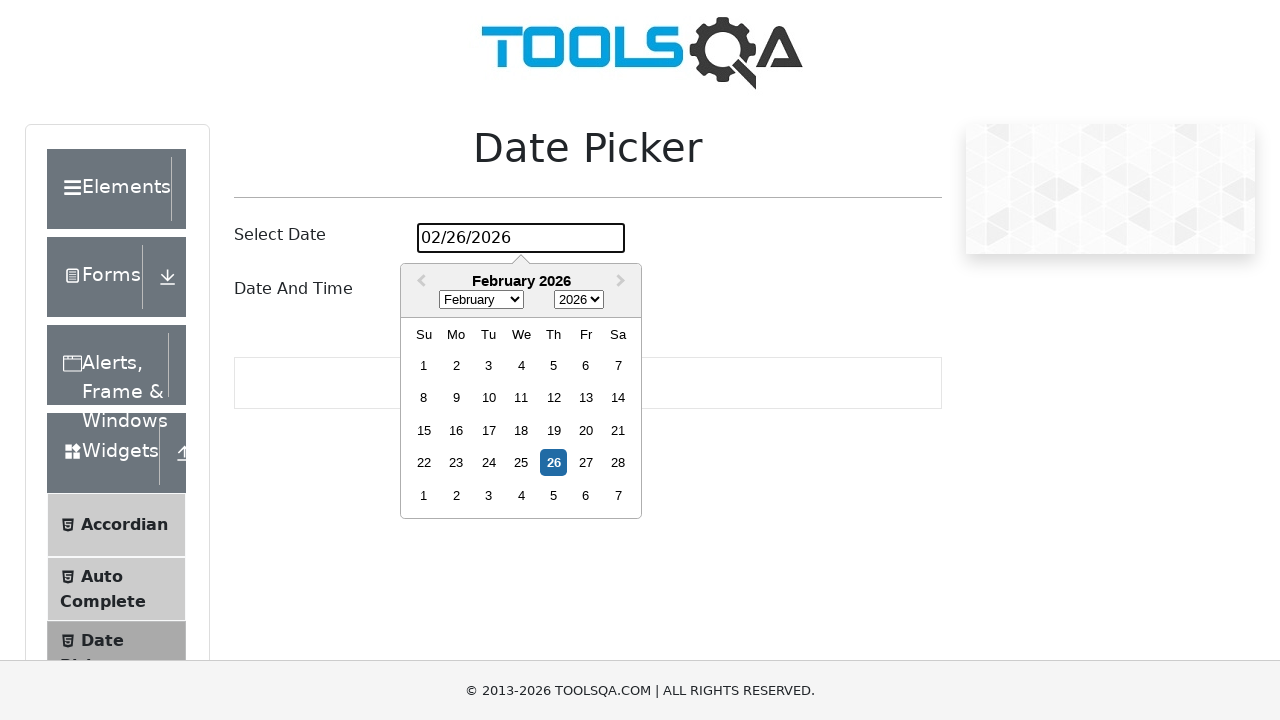

Filled date picker with future date: 03/08/2026 on input#datePickerMonthYearInput
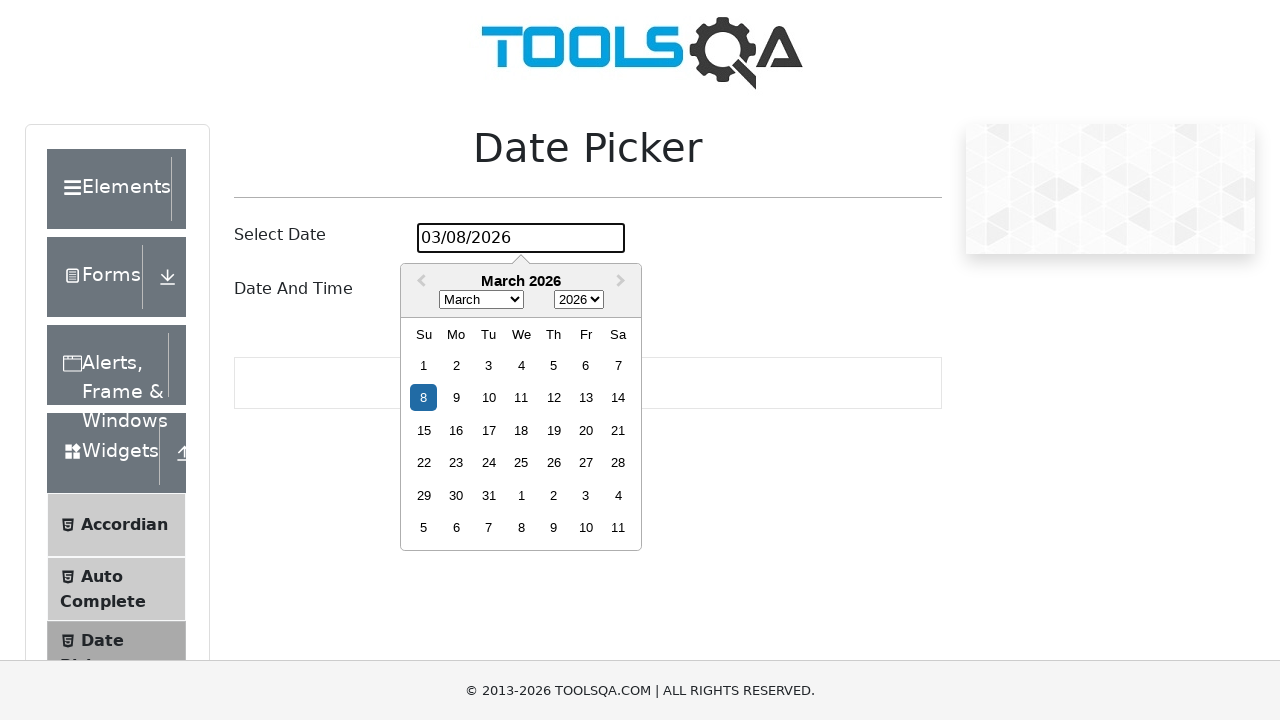

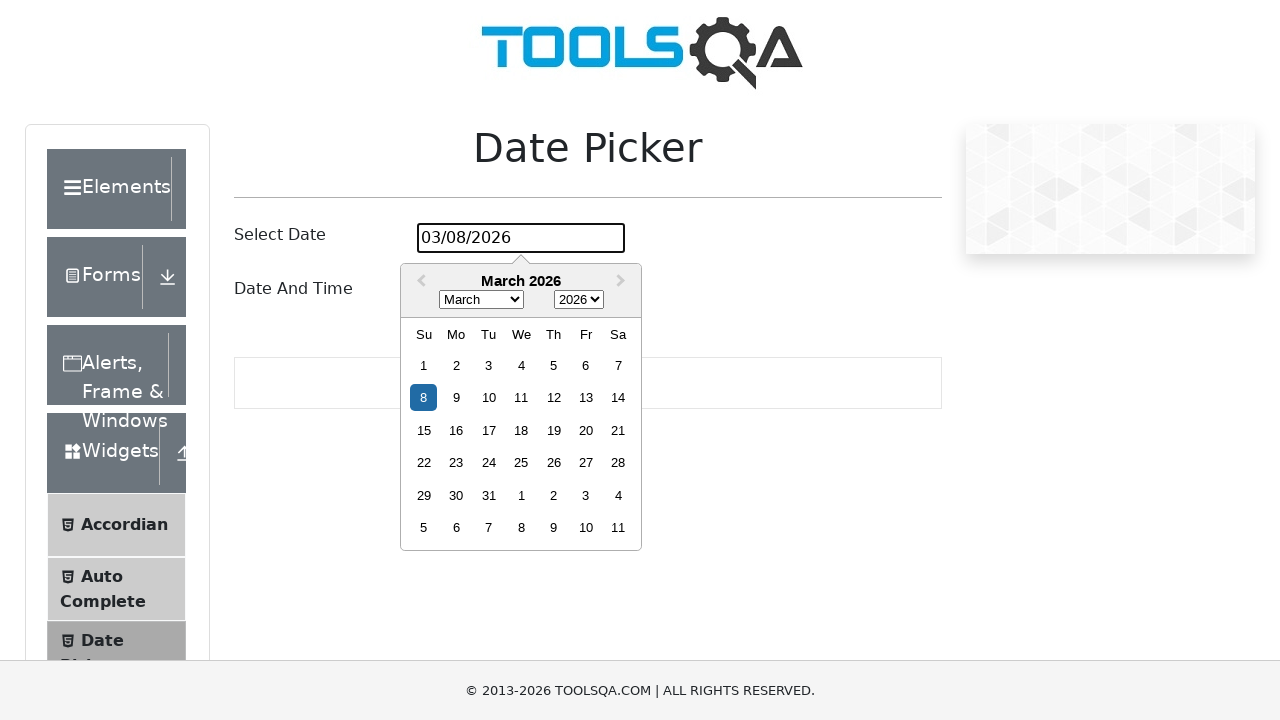